Navigates to WiseQuarter.com and verifies the page loads by checking the title

Starting URL: https://www.wisequarter.com

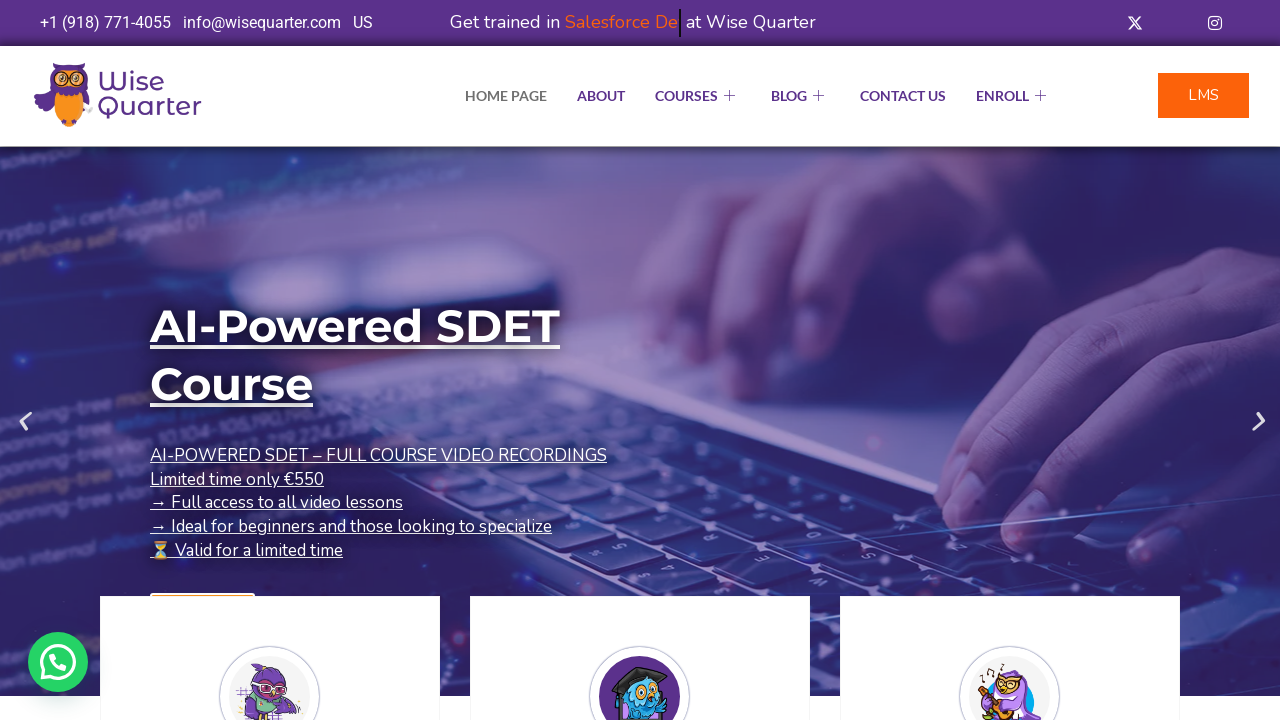

Waited for page to reach domcontentloaded state
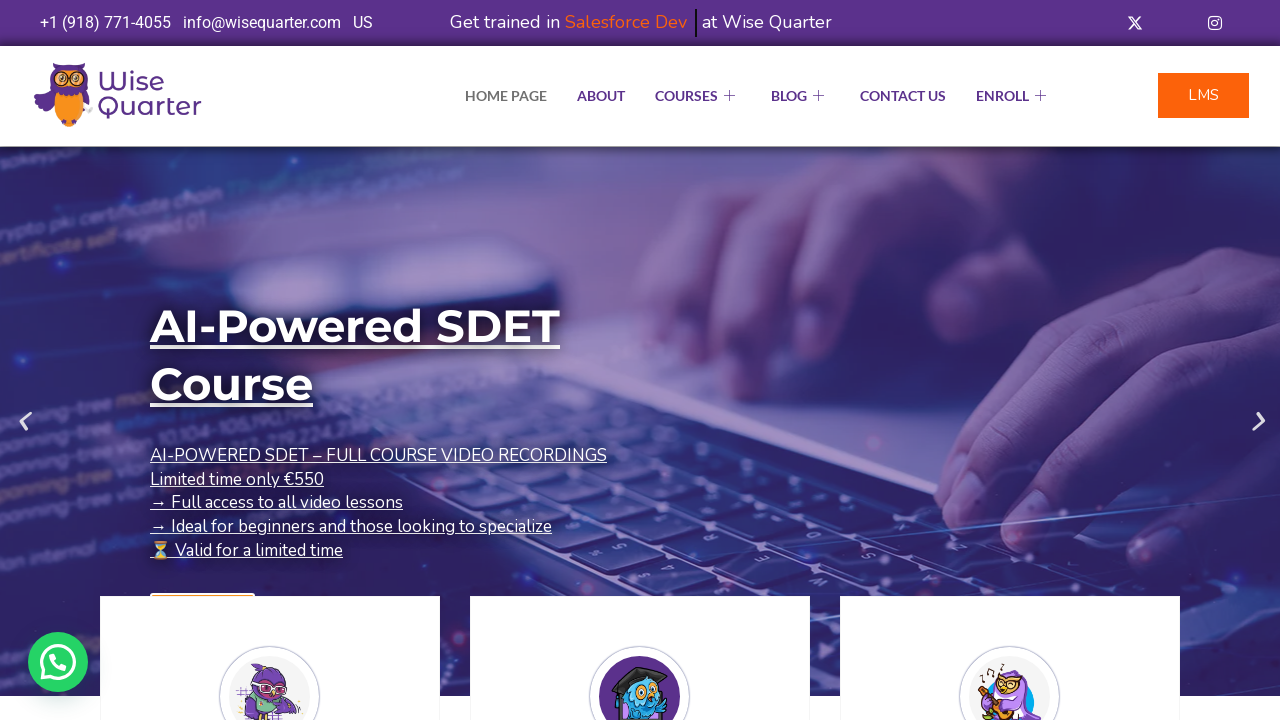

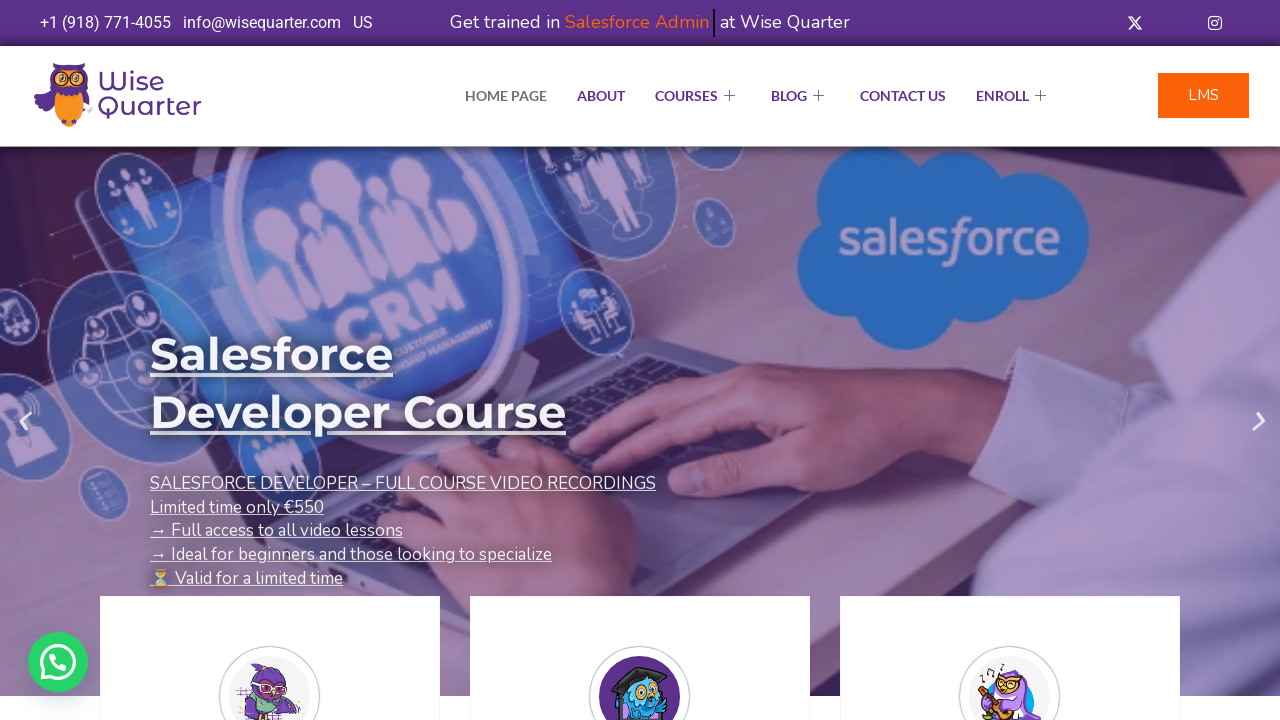